Tests the third JavaScript Prompt alert by clicking the button, entering text into the prompt, accepting it, and verifying the result contains the entered text

Starting URL: https://the-internet.herokuapp.com/javascript_alerts

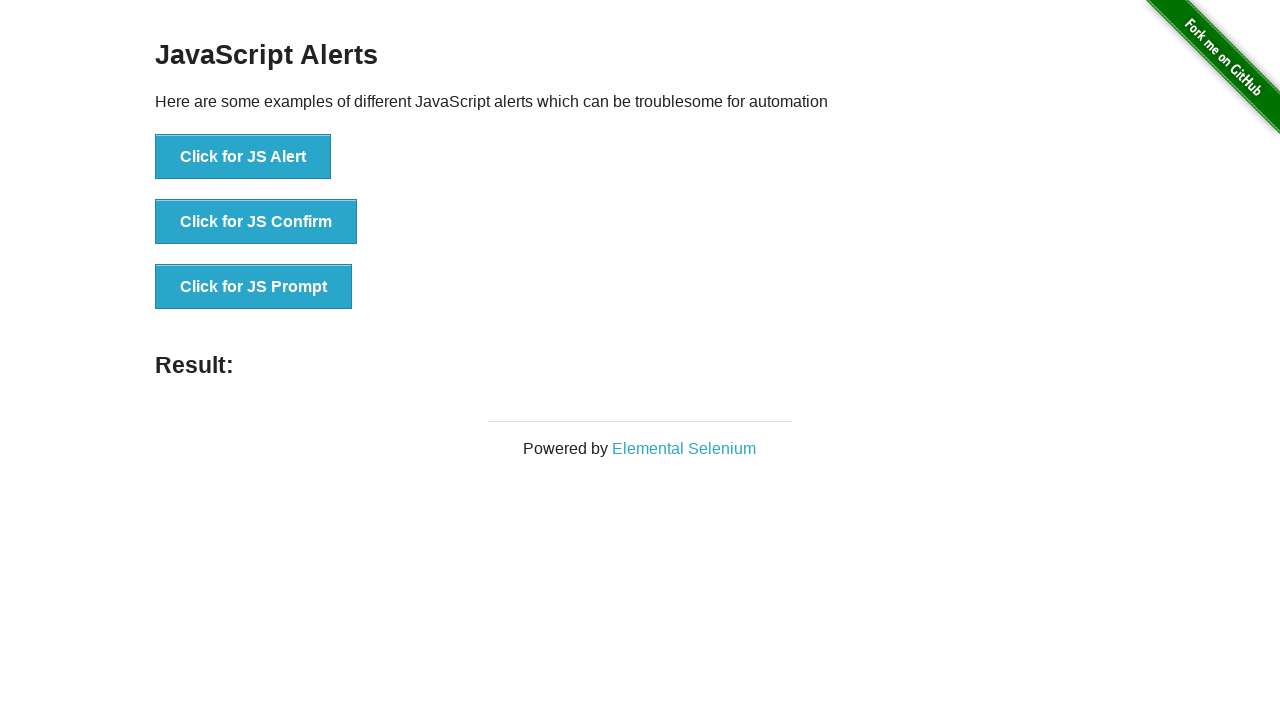

Set up dialog handler to accept prompt with text 'Abdullah'
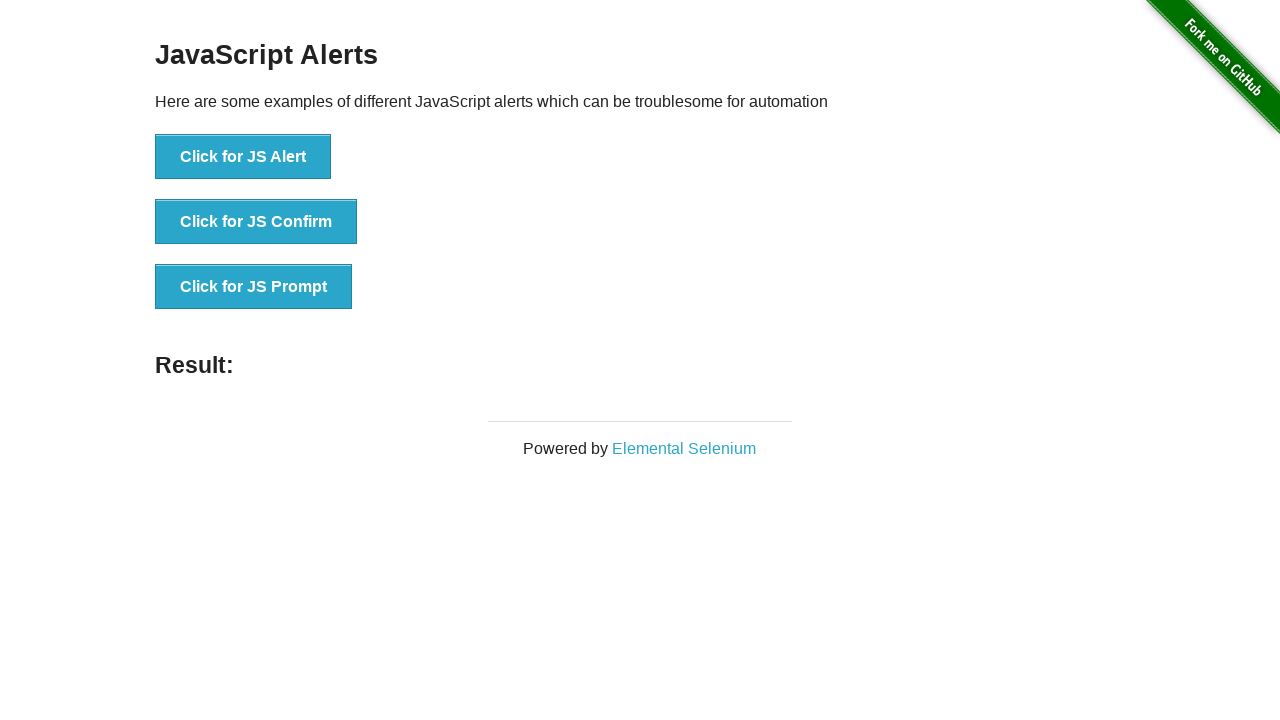

Clicked the JS Prompt button at (254, 287) on xpath=//*[text()='Click for JS Prompt']
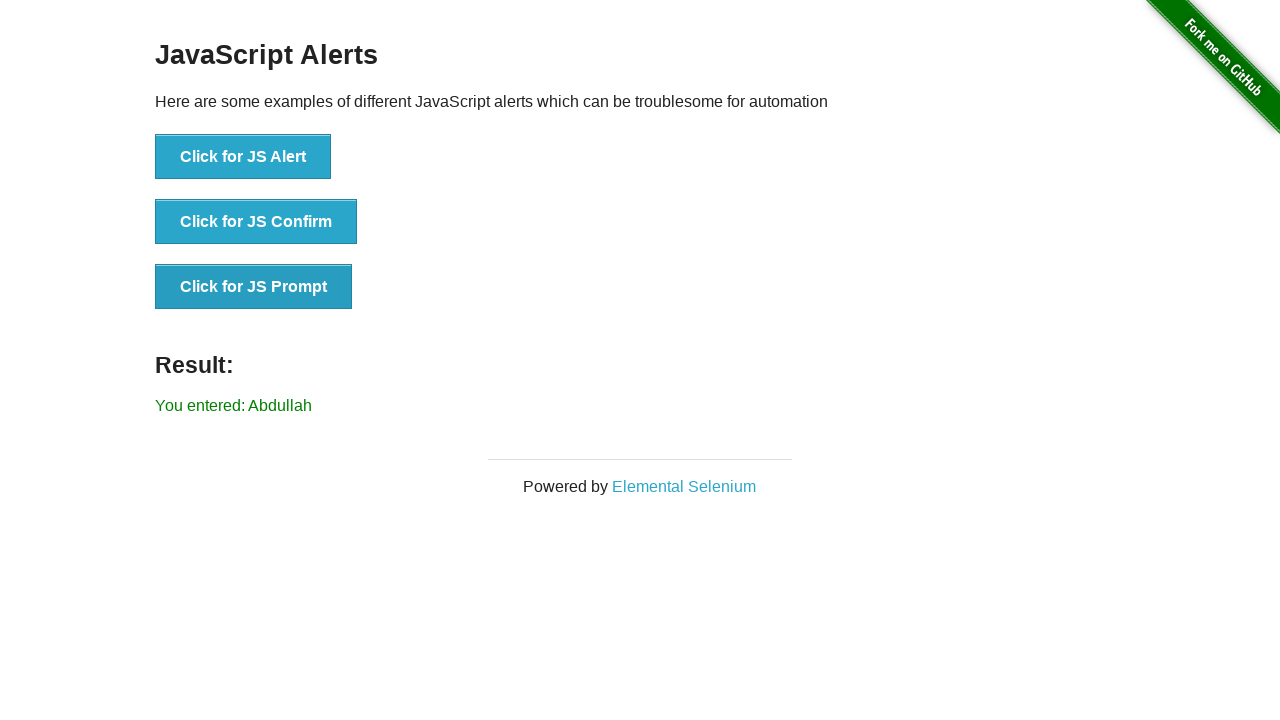

Result element loaded on the page
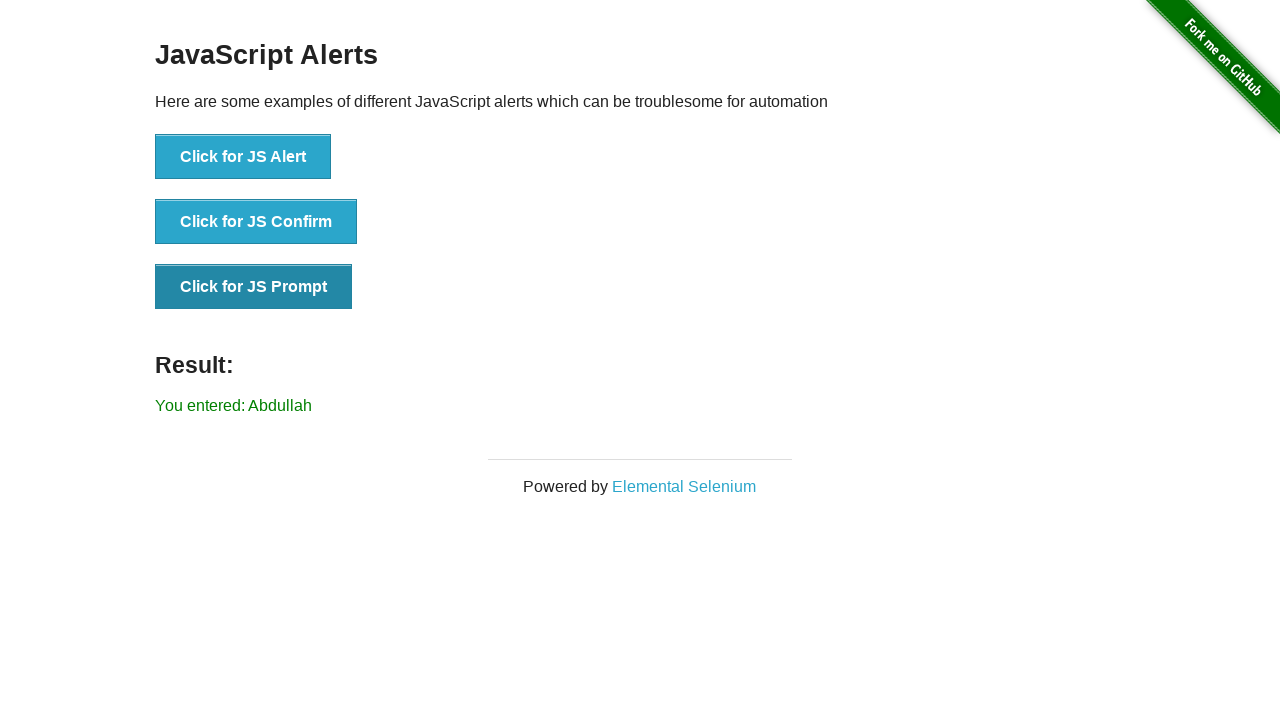

Retrieved result text from the page
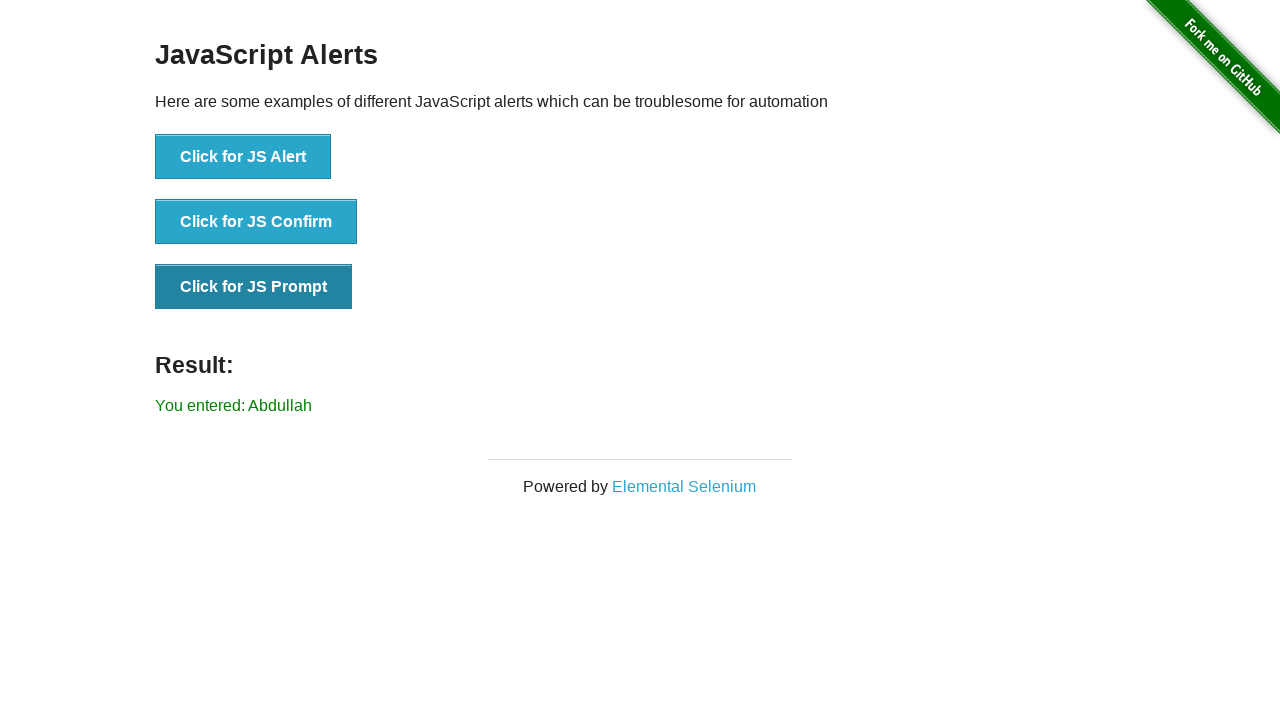

Verified that result text contains 'Abdullah'
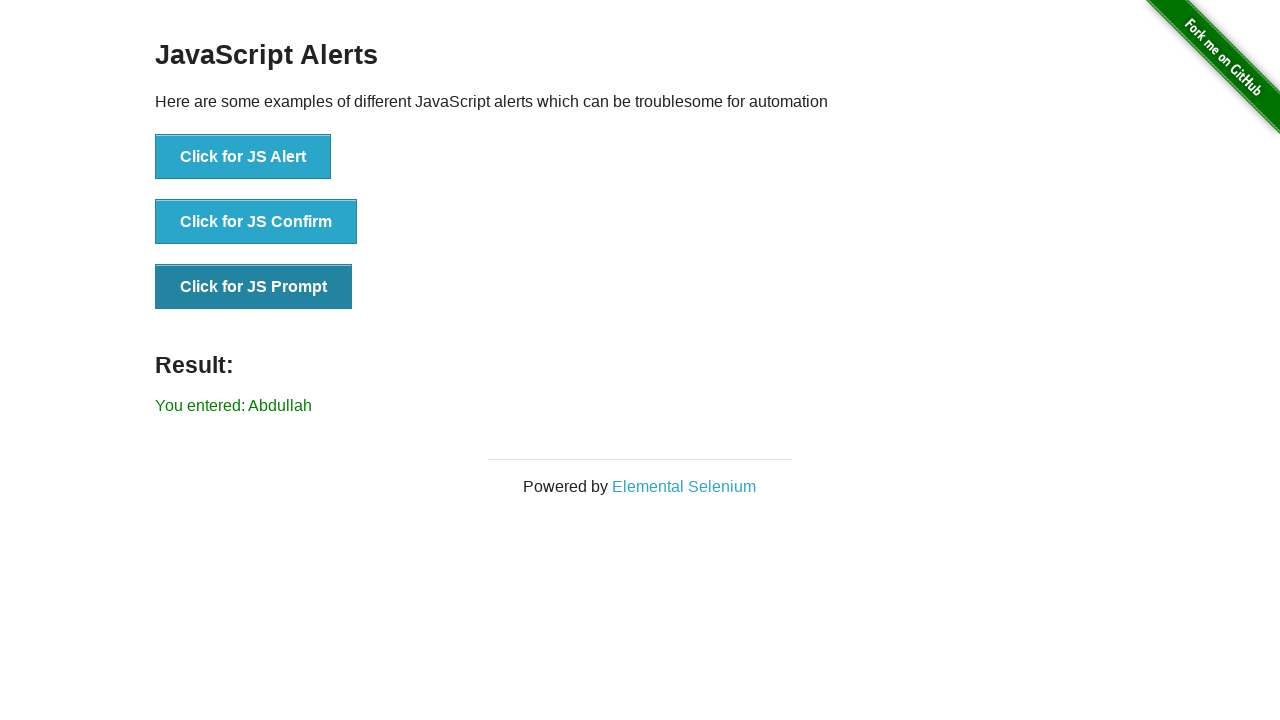

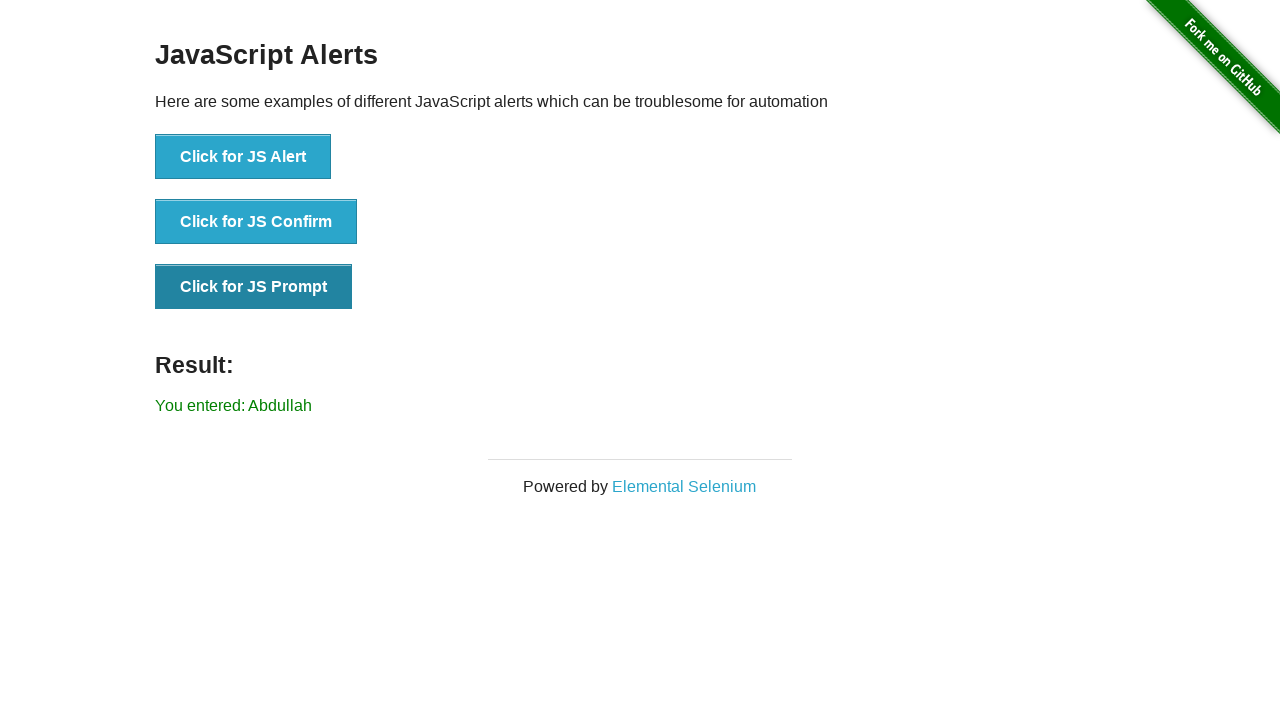